Tests checkbox functionality on a practice page by locating all checkboxes, verifying their states, and interacting with them by clicking each one.

Starting URL: https://the-internet.herokuapp.com/checkboxes

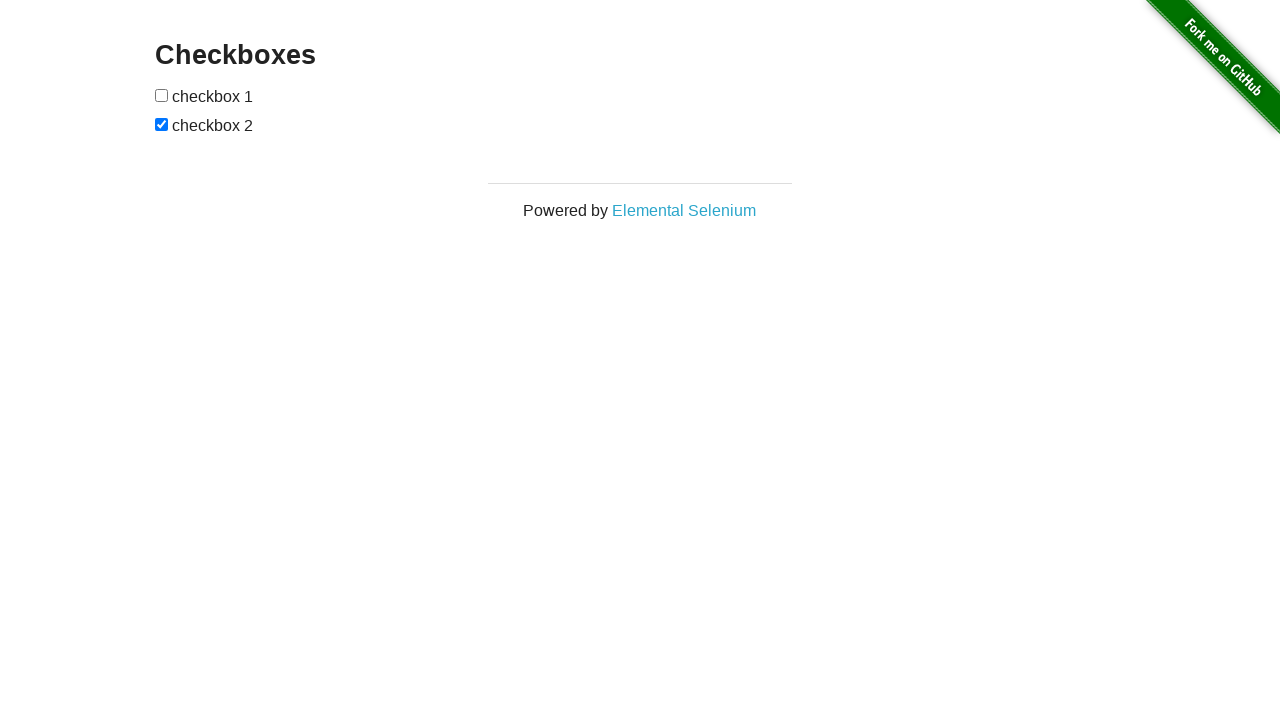

Waited for checkboxes to be present on the page
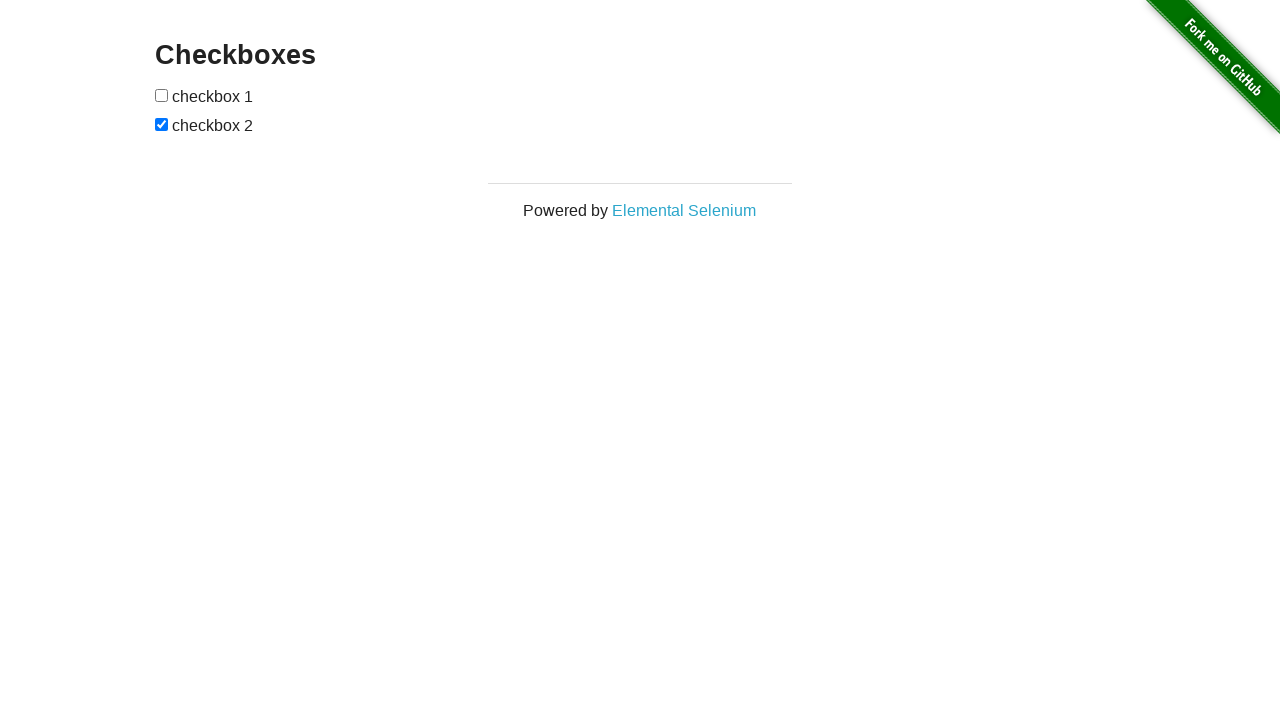

Located all checkboxes on the page
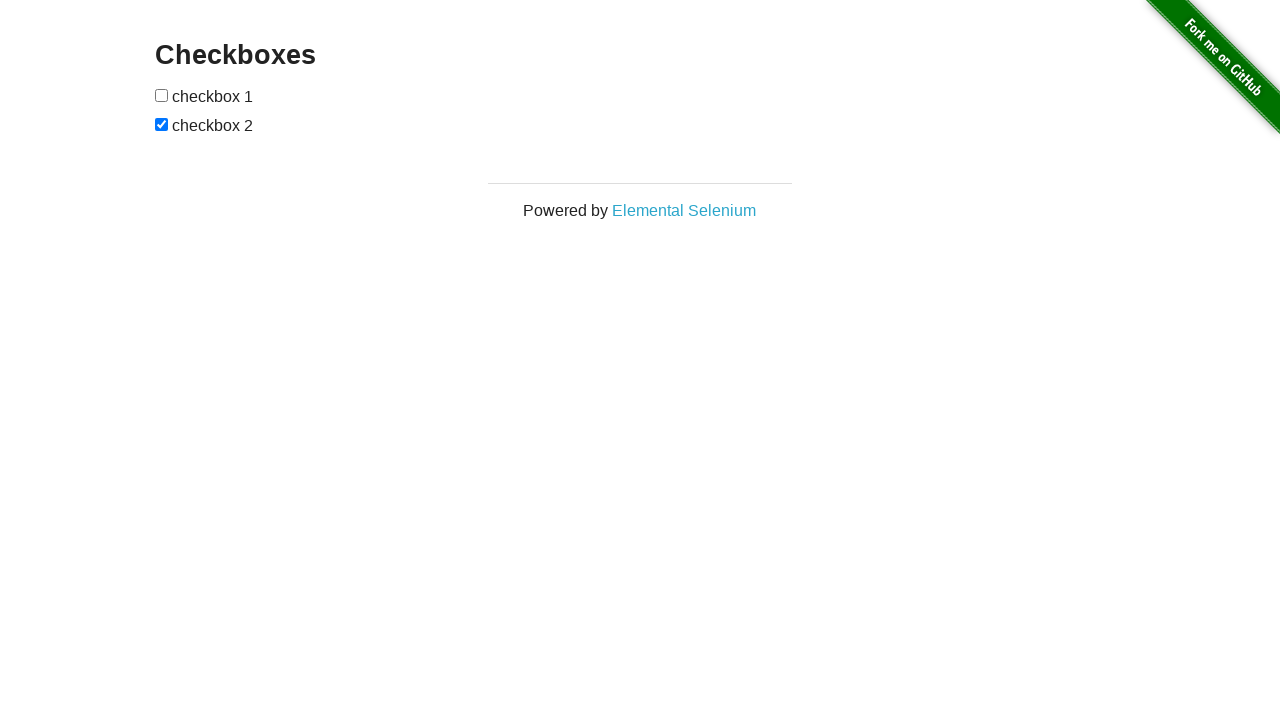

Retrieved count of checkboxes: 2
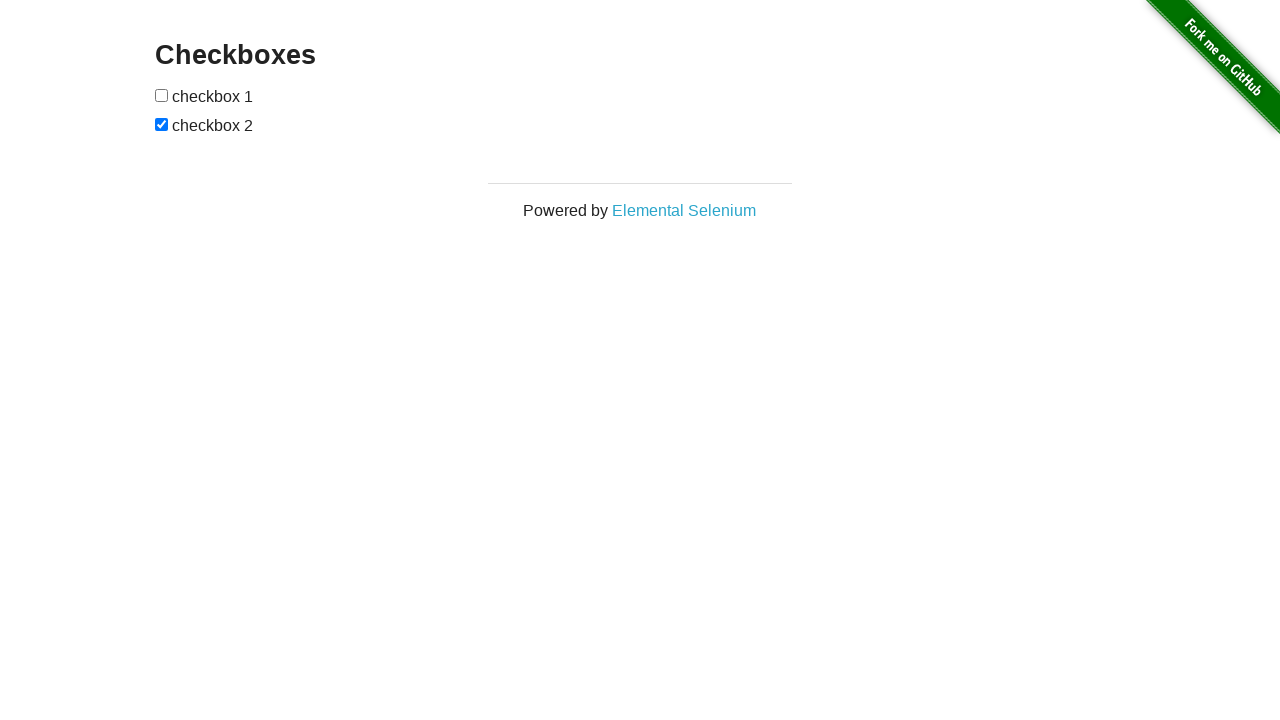

Clicked checkbox 1 to toggle its state at (162, 95) on input[type='checkbox'] >> nth=0
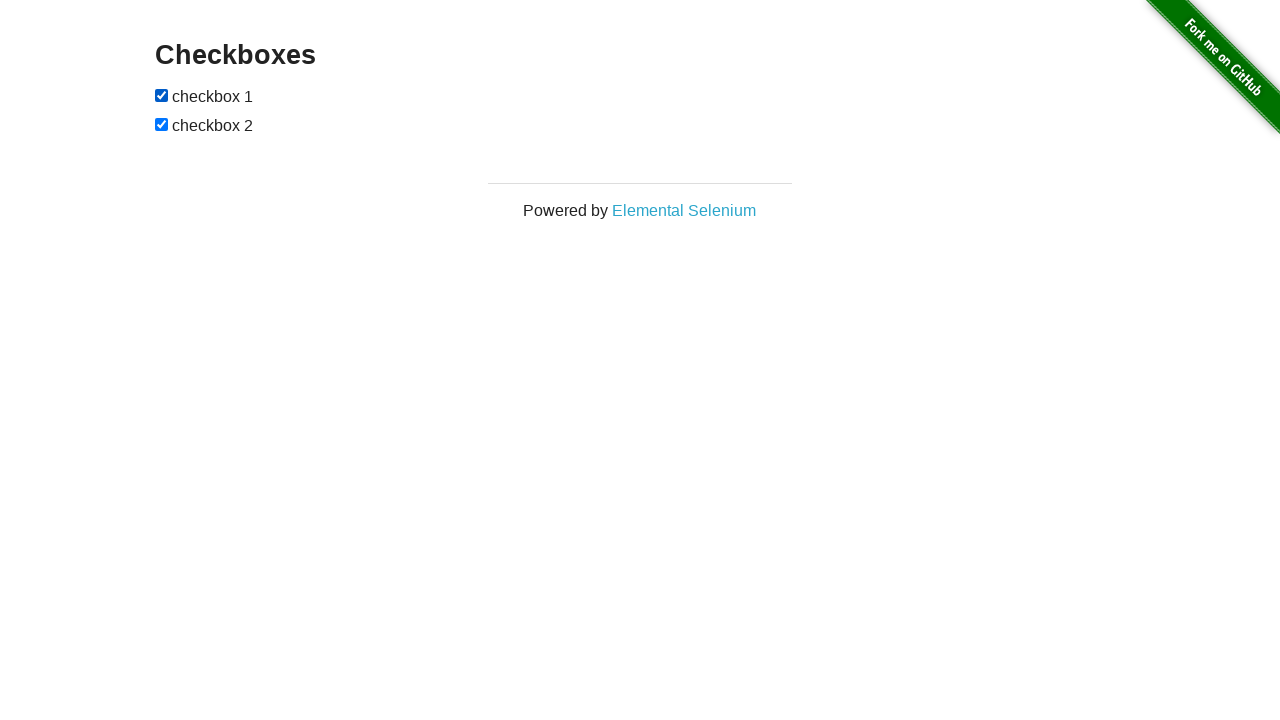

Clicked checkbox 2 to toggle its state at (162, 124) on input[type='checkbox'] >> nth=1
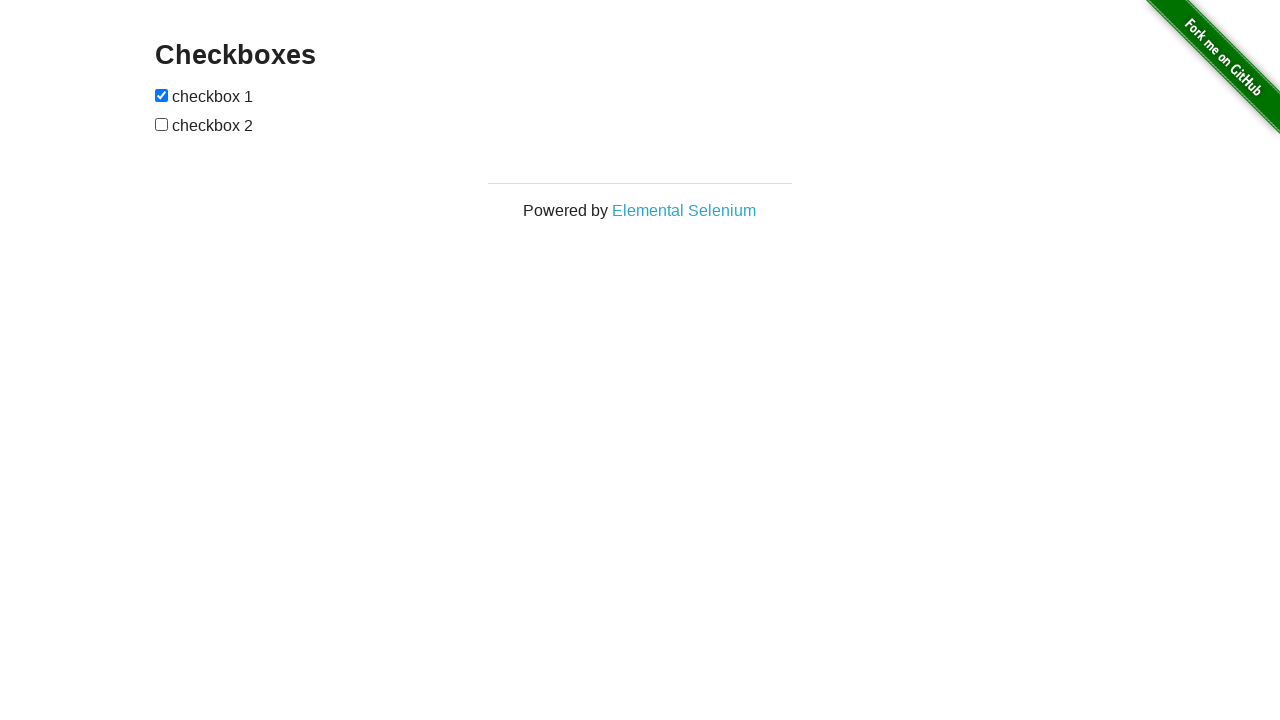

Clicked the first checkbox again to verify interaction capability at (162, 95) on input[type='checkbox'] >> nth=0
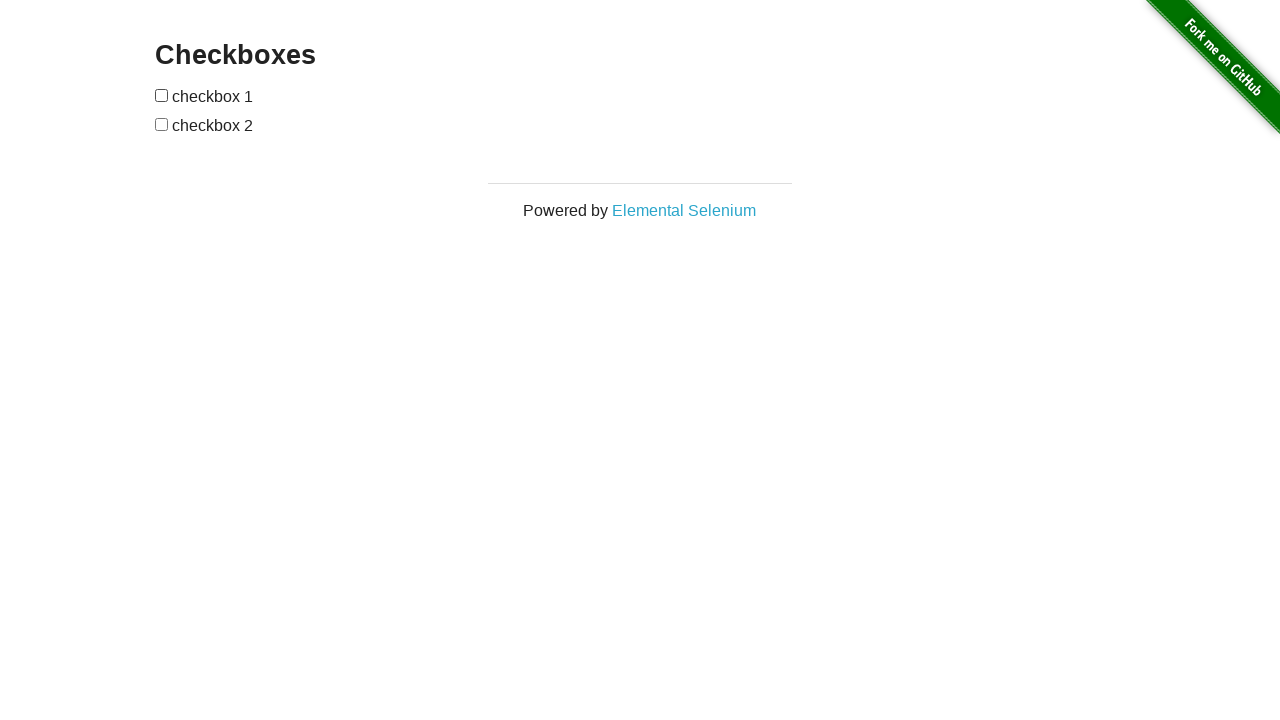

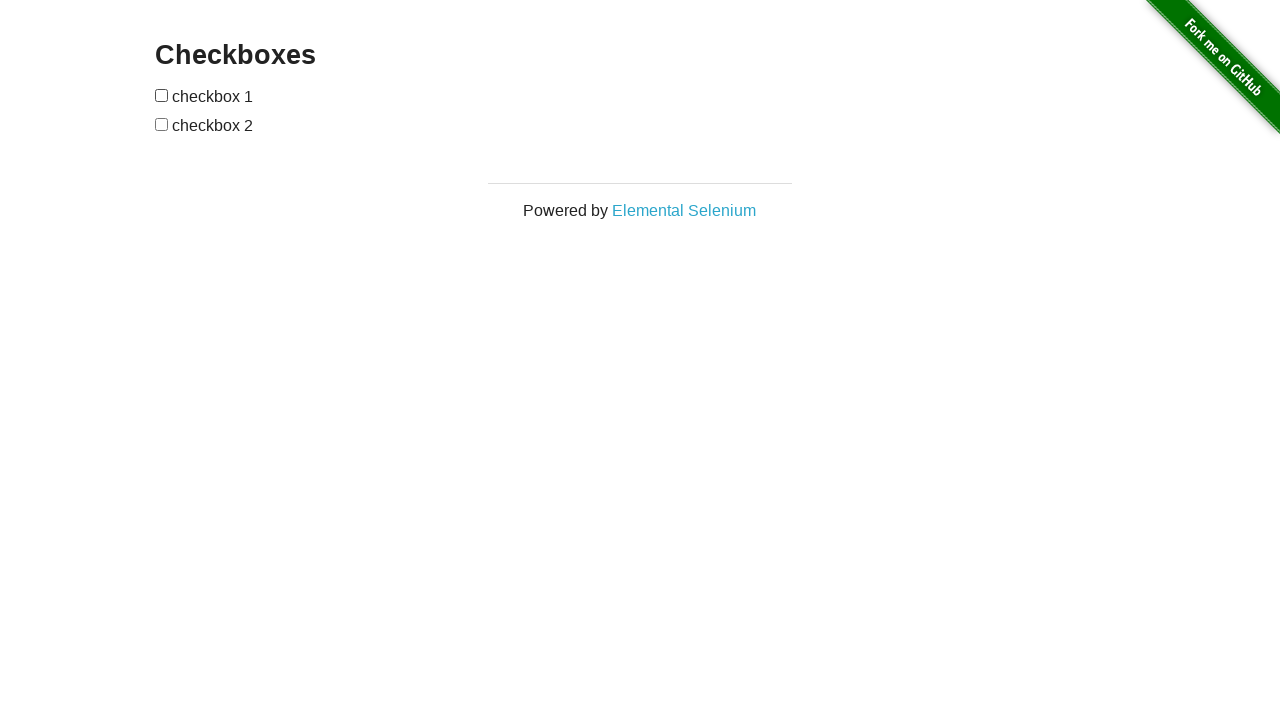